Tests that clicking clear completed removes completed items from the list

Starting URL: https://demo.playwright.dev/todomvc

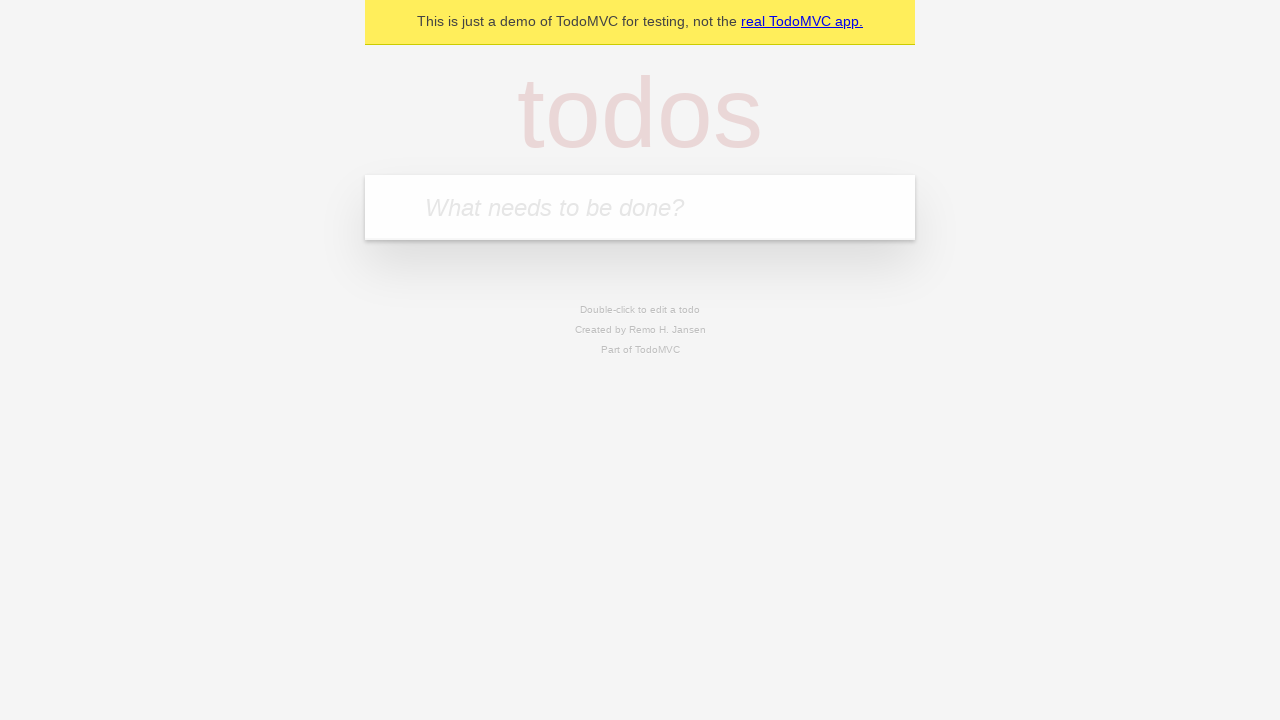

Filled first todo input with 'buy some cheese' on .new-todo
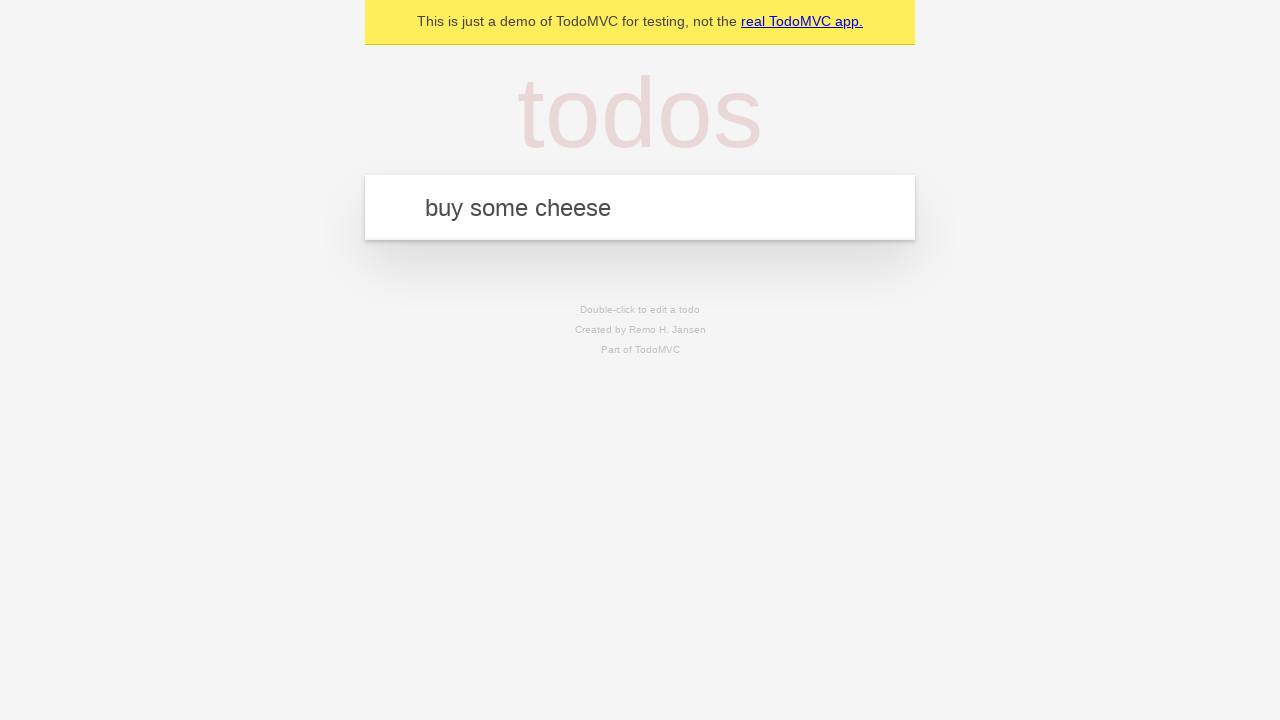

Pressed Enter to create first todo item on .new-todo
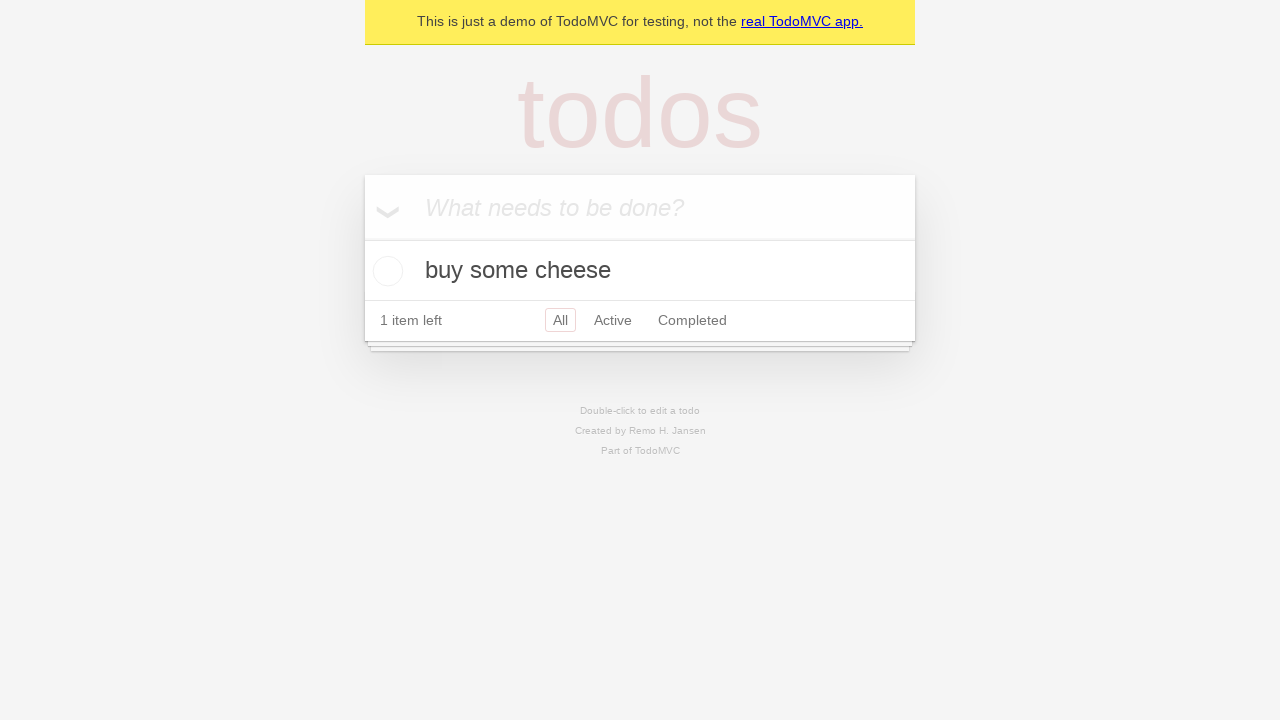

Filled second todo input with 'feed the cat' on .new-todo
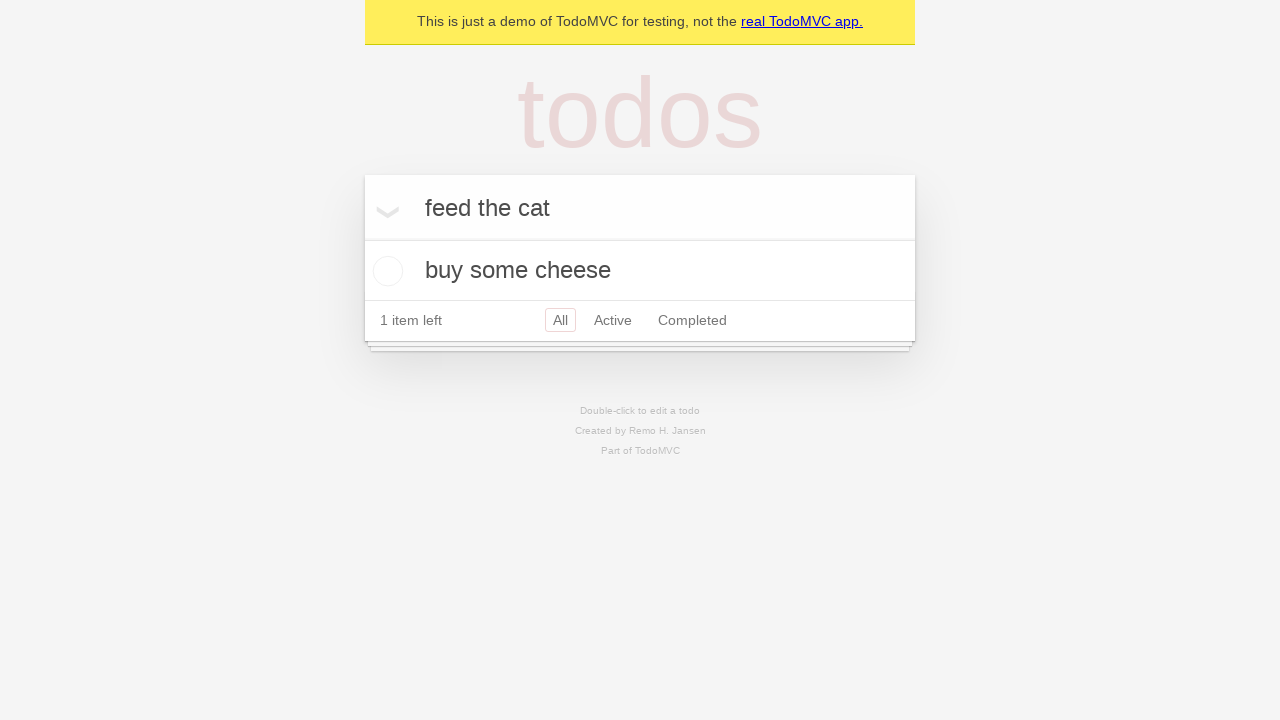

Pressed Enter to create second todo item on .new-todo
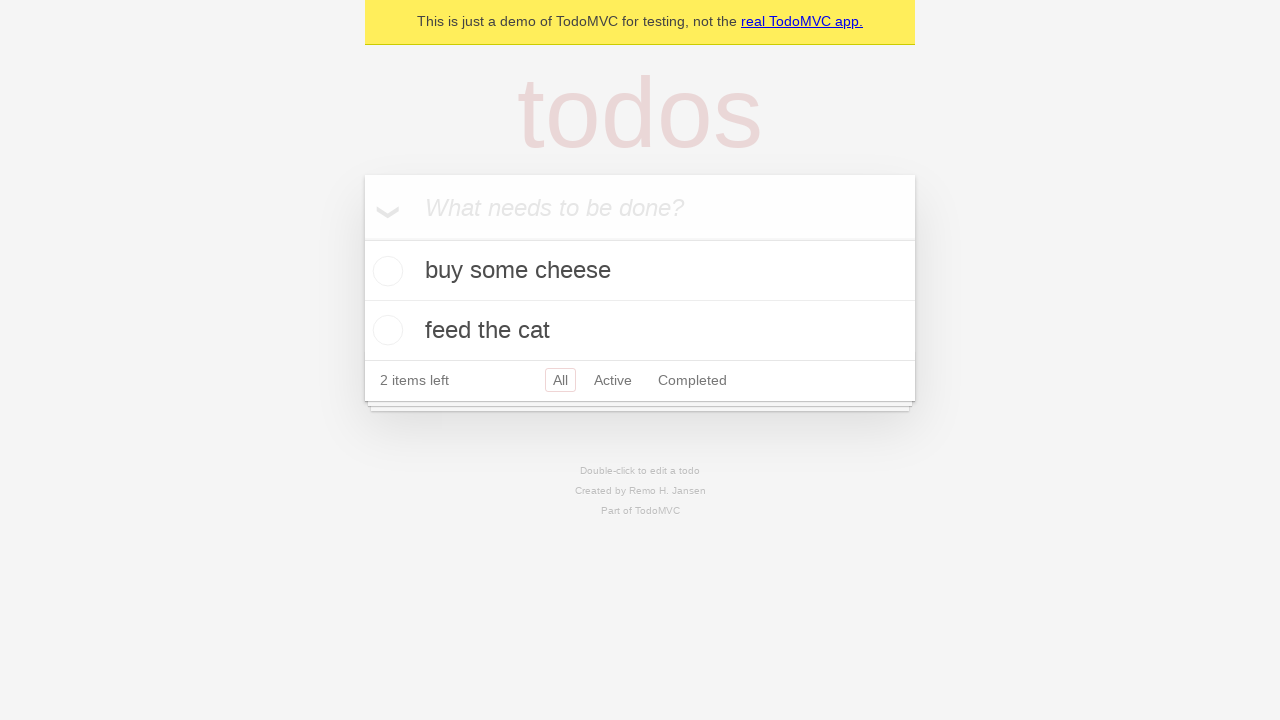

Filled third todo input with 'book a doctors appointment' on .new-todo
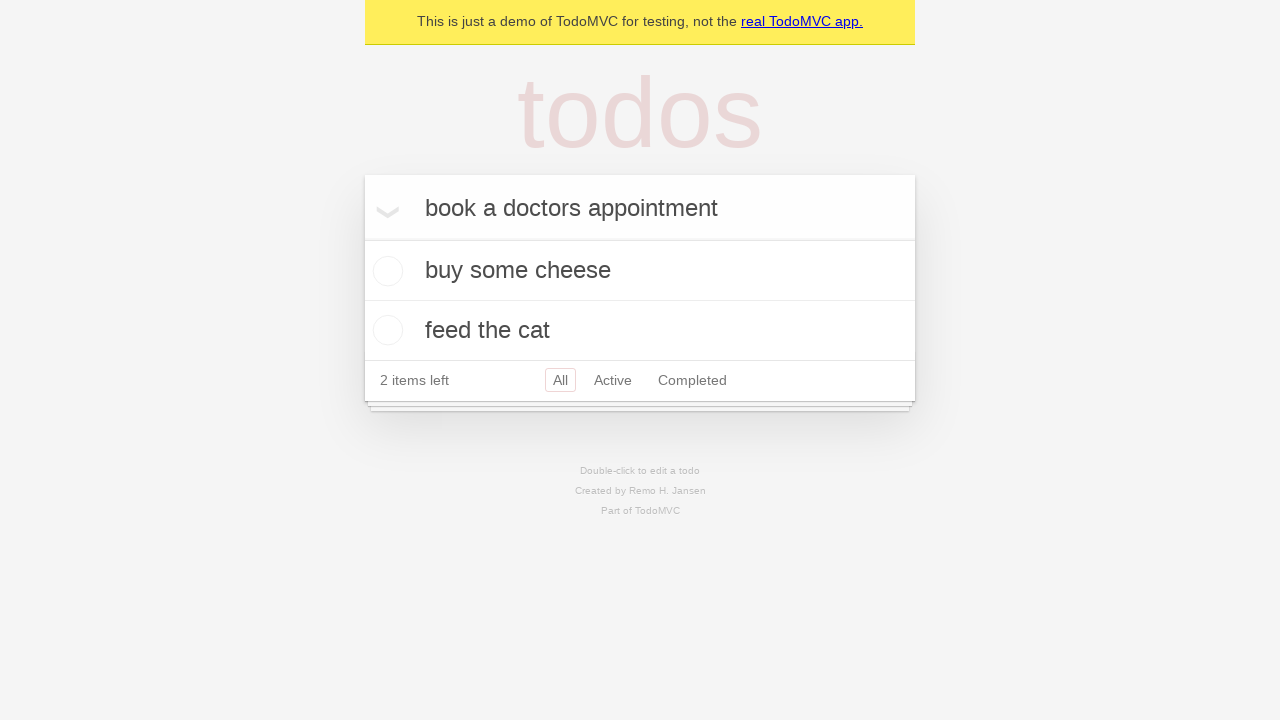

Pressed Enter to create third todo item on .new-todo
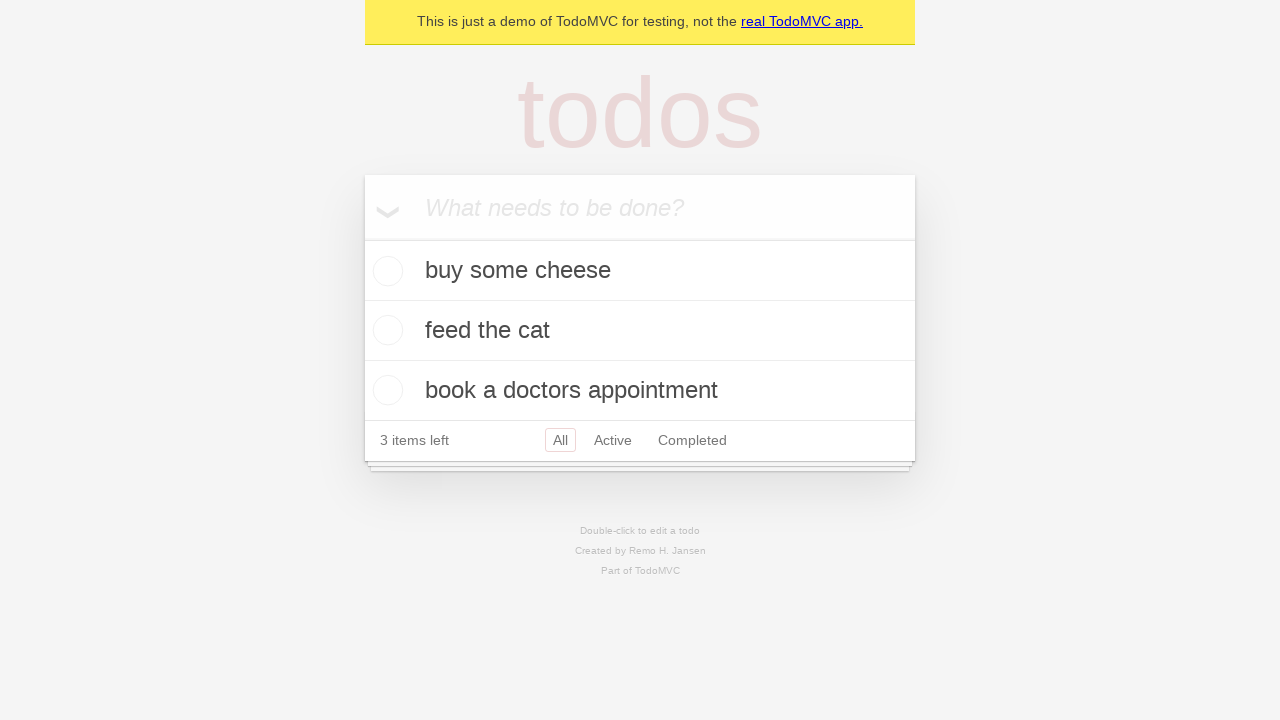

Waited for third todo item to be created
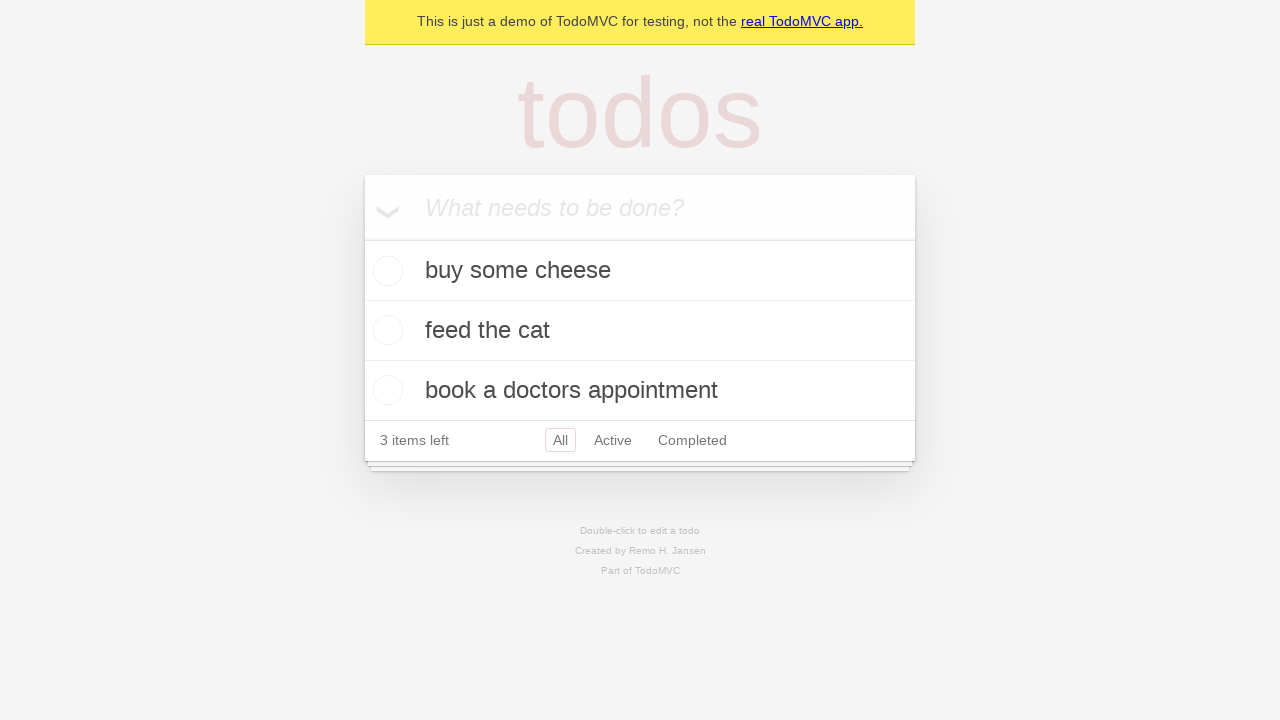

Located all todo items in the list
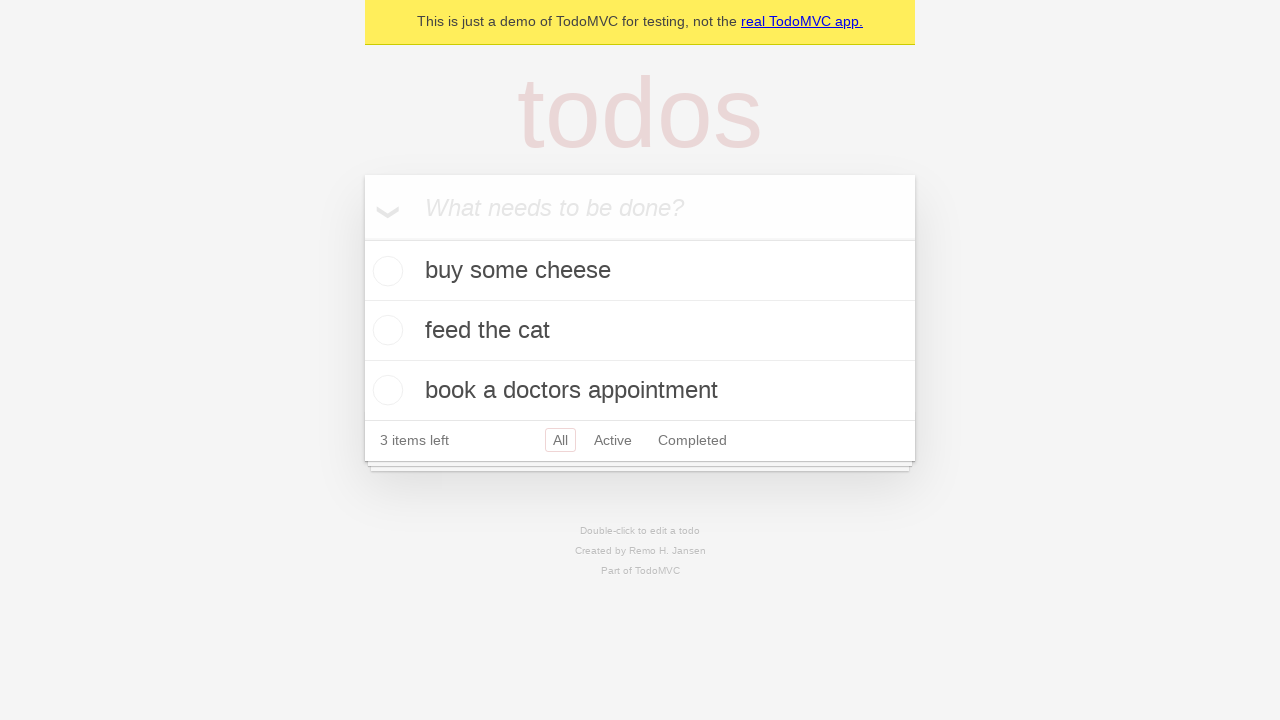

Marked second todo item as completed at (385, 330) on .todo-list li >> nth=1 >> .toggle
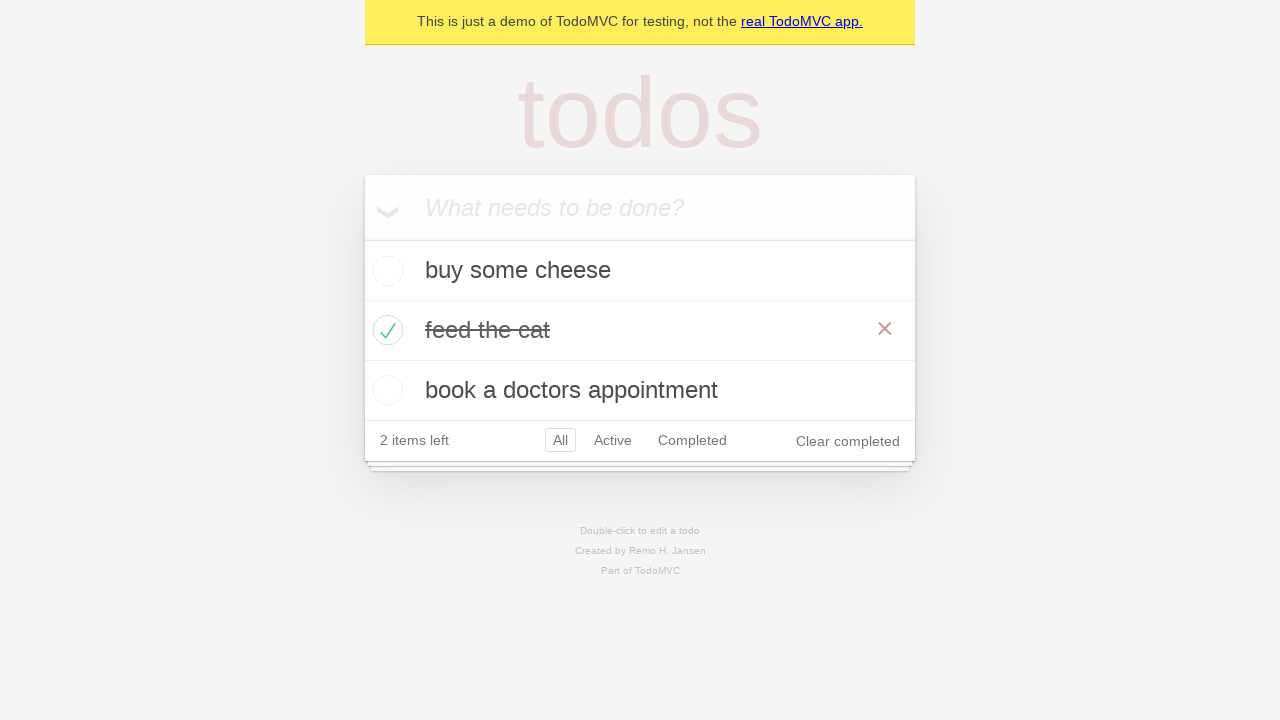

Clicked clear completed button to remove completed items at (848, 441) on .clear-completed
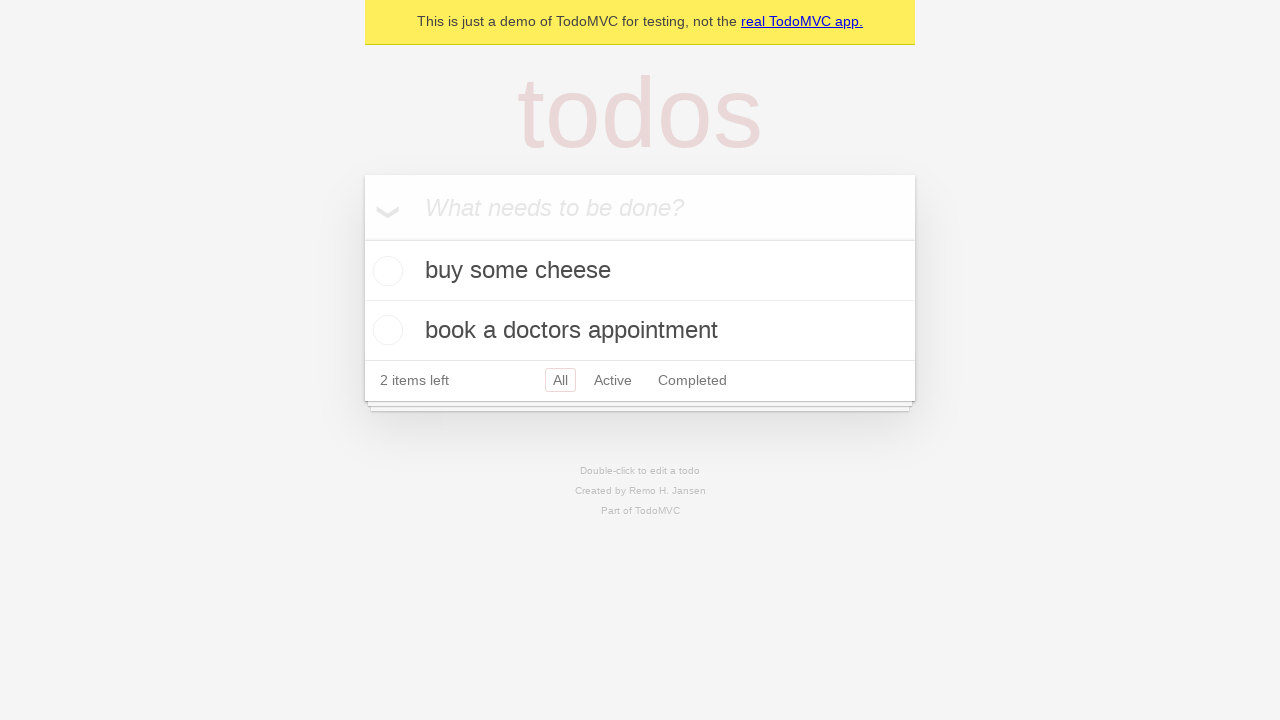

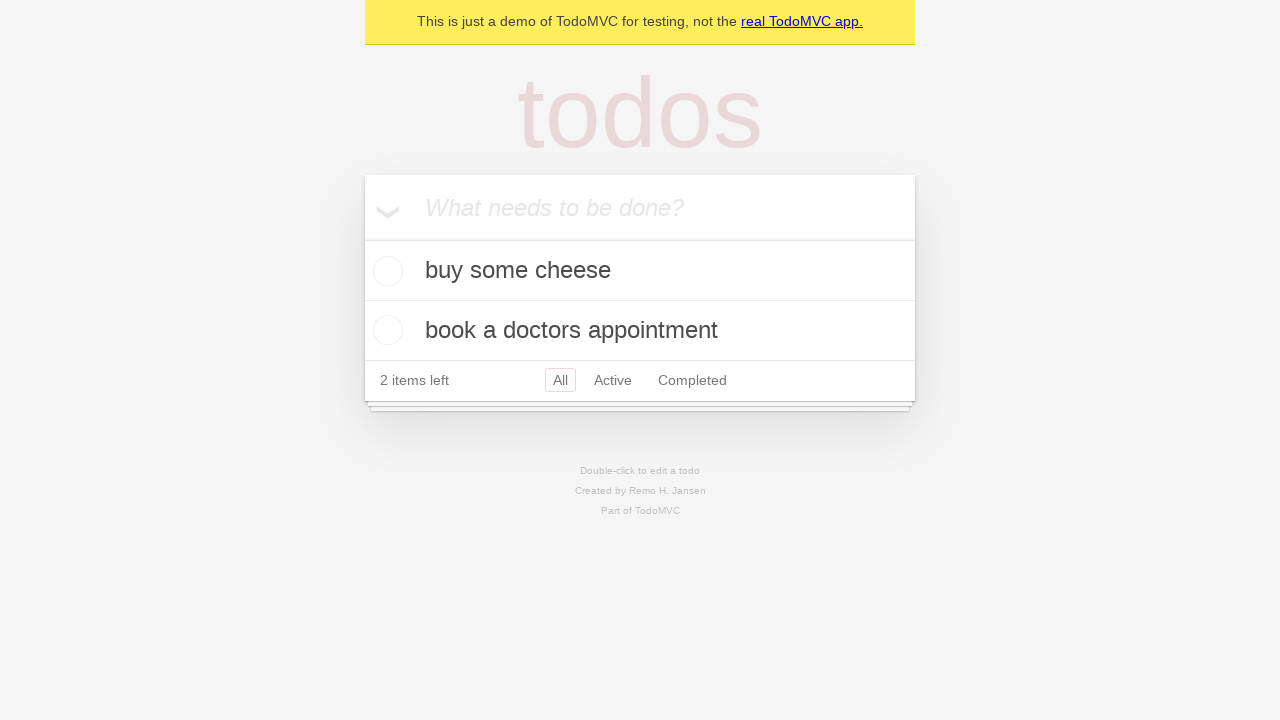